Navigates to a web tables page and verifies that the search box is displayed, then clicks on it

Starting URL: https://demoqa.com/webtables

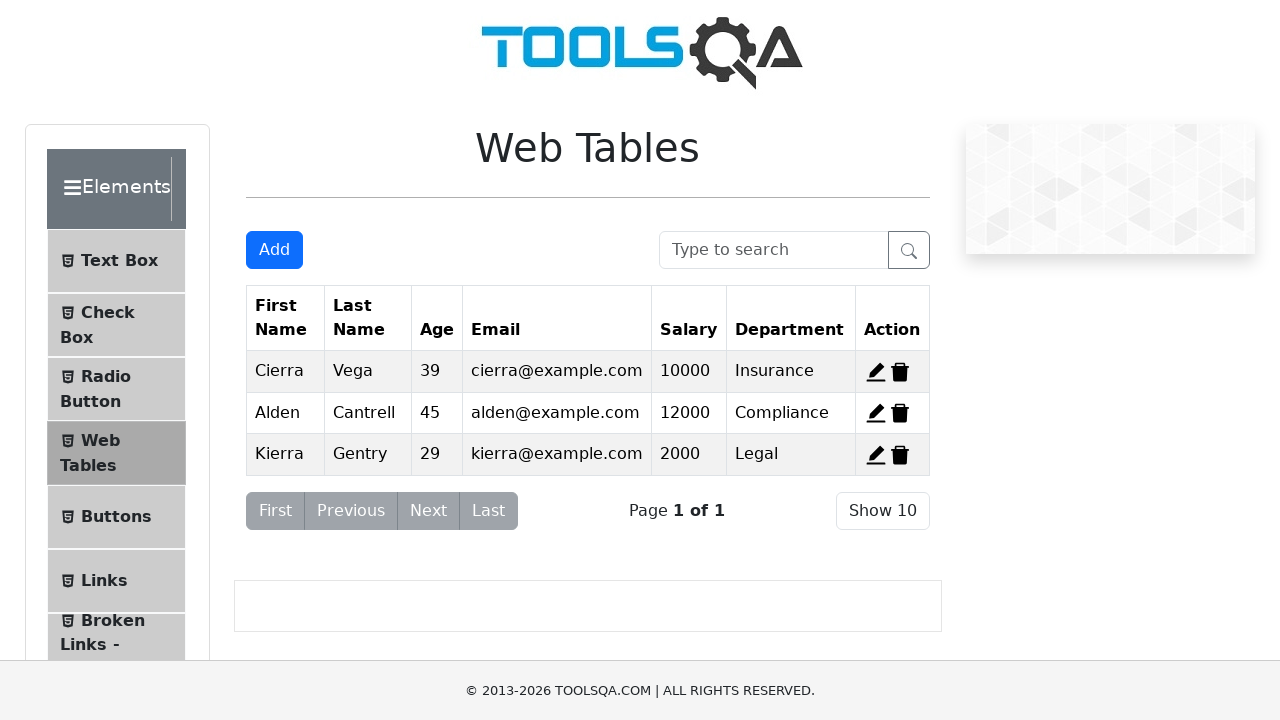

Navigated to web tables page
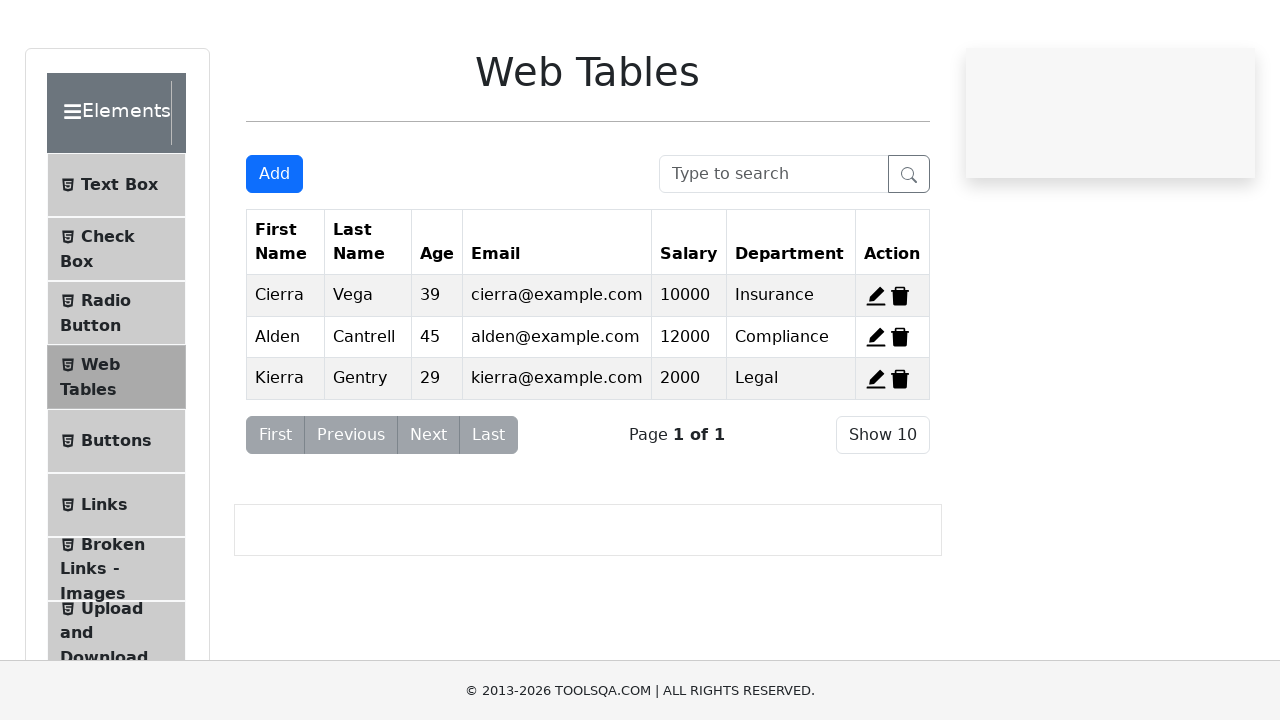

Located search box element
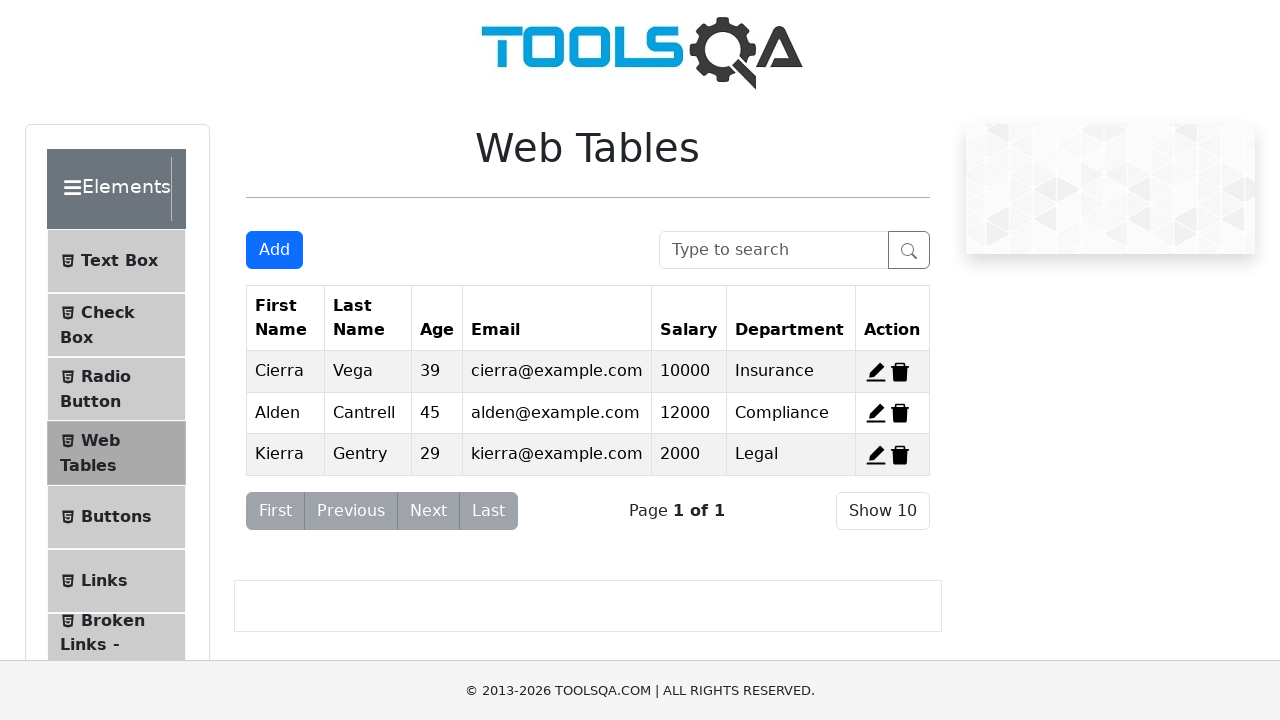

Verified search box is visible
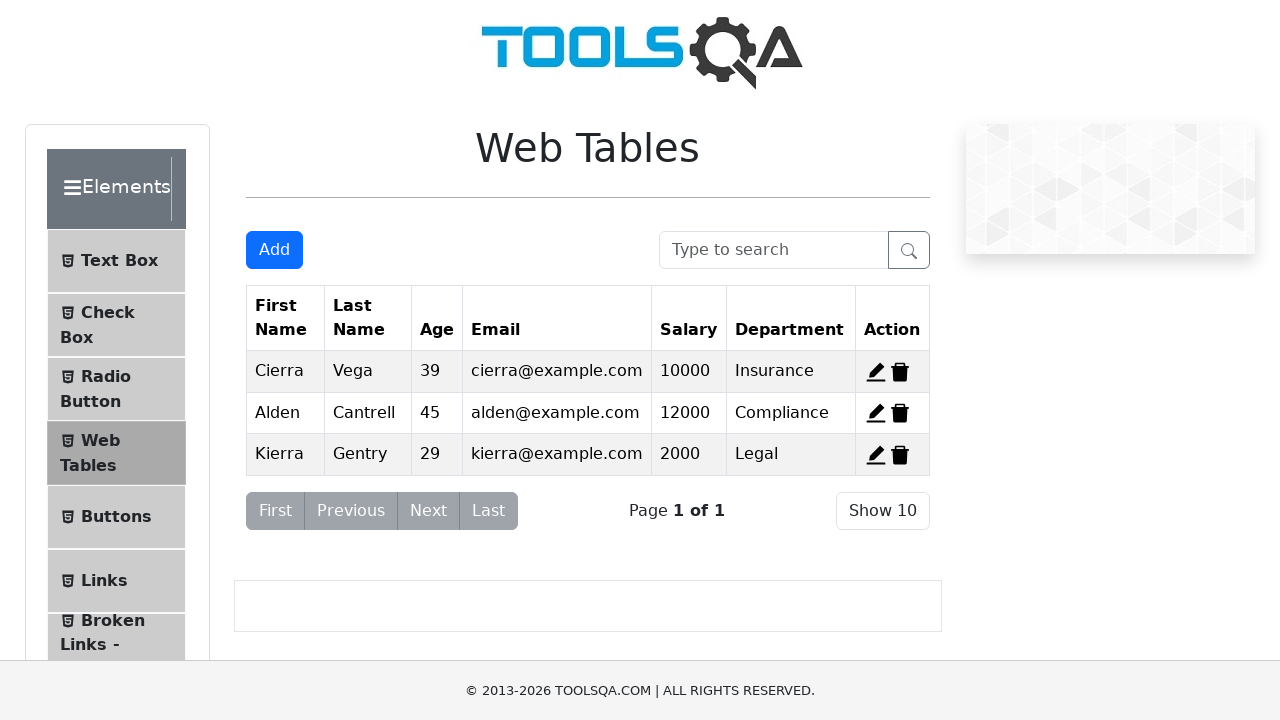

Clicked on search box at (774, 250) on #searchBox
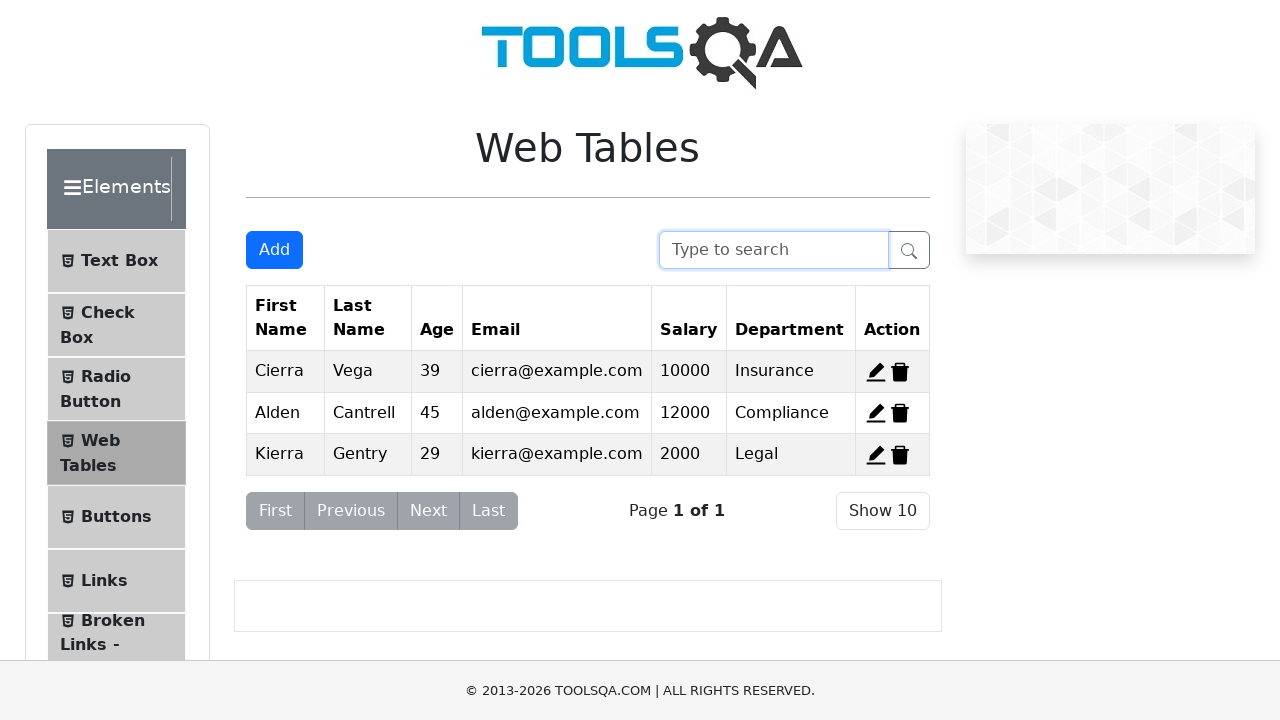

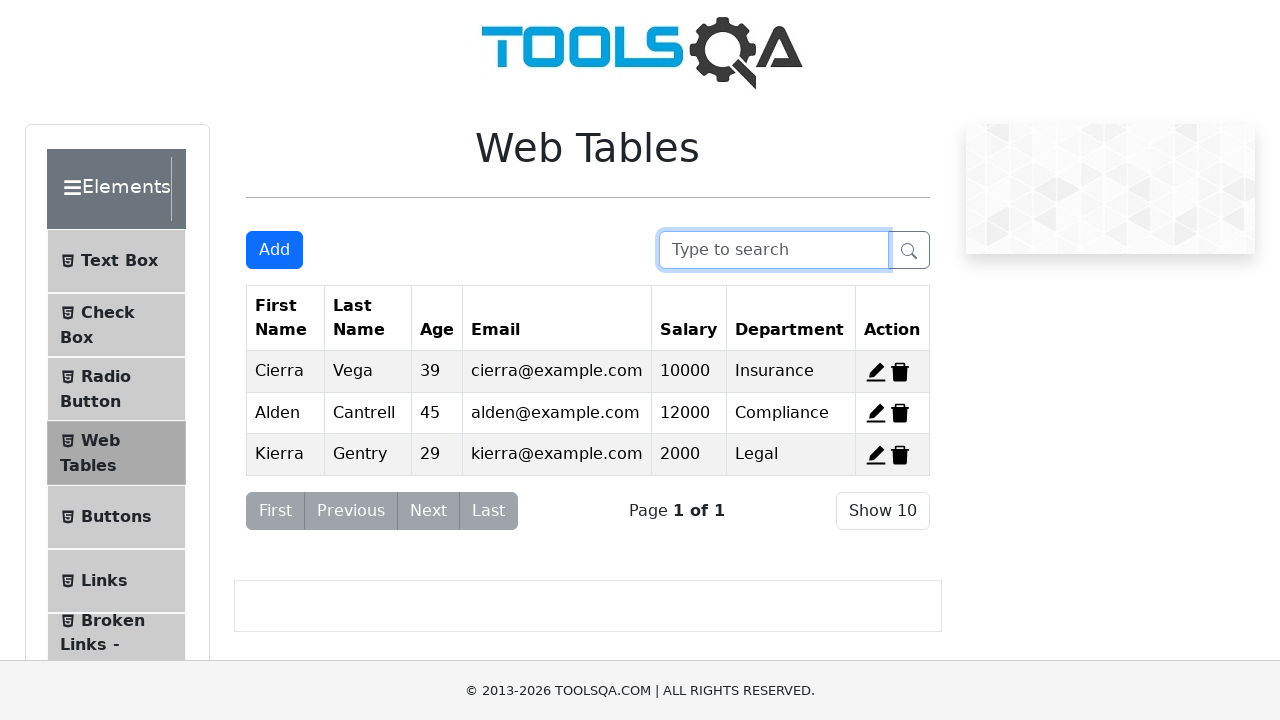